Tests navigation on fishki.net by clicking on link elements - first clicking a span within an anchor, then clicking a second anchor element.

Starting URL: https://fishki.net/

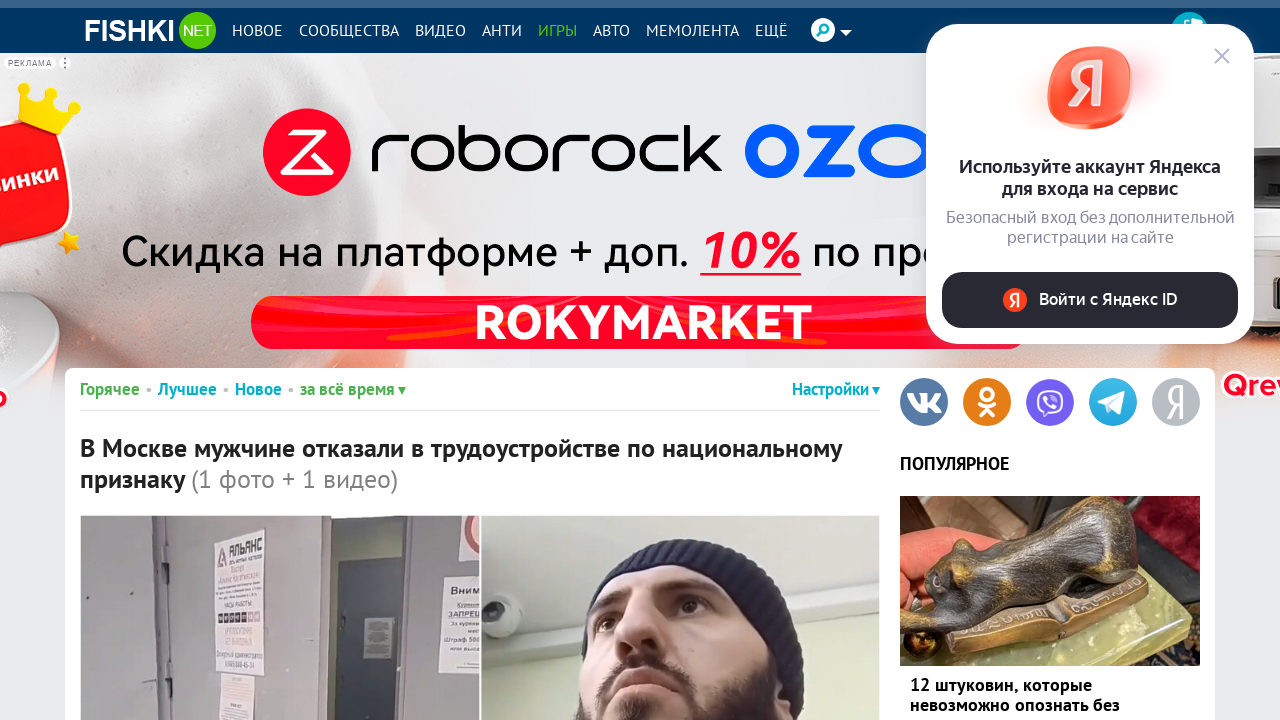

Clicked span element within first anchor on fishki.net at (460, 447) on xpath=//a/span
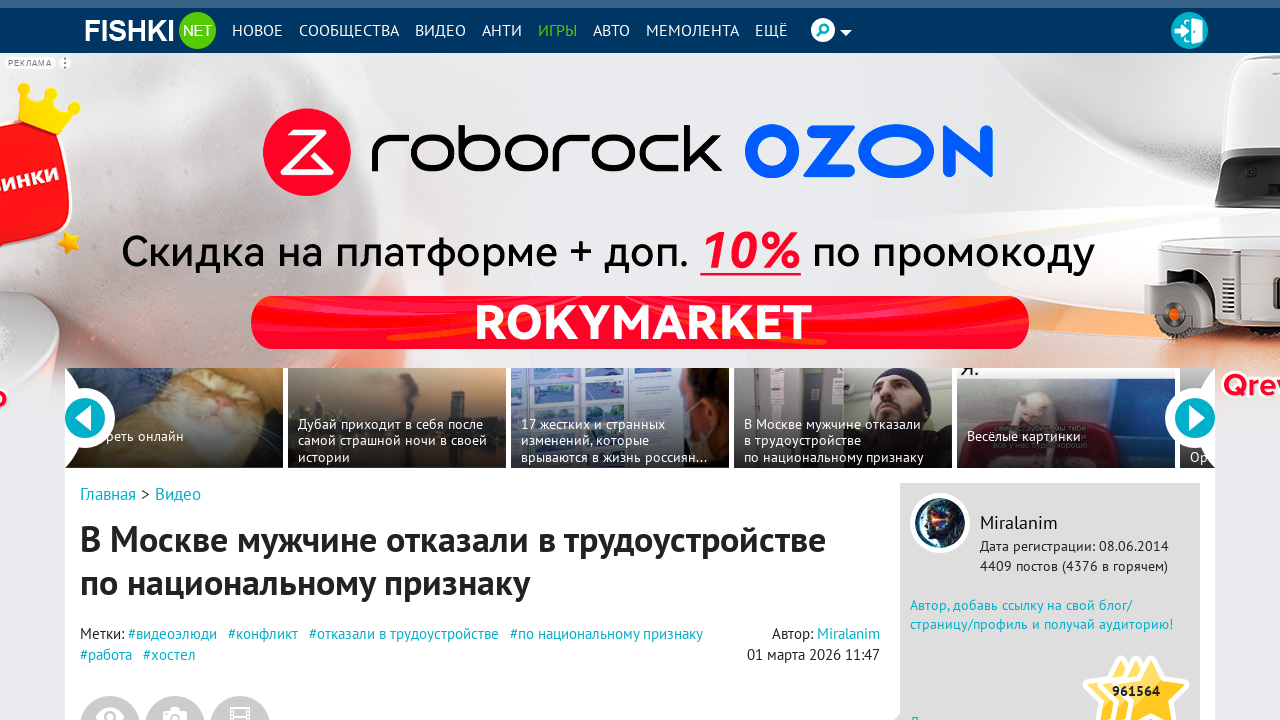

Clicked second anchor element on page at (150, 30) on xpath=//a[2]
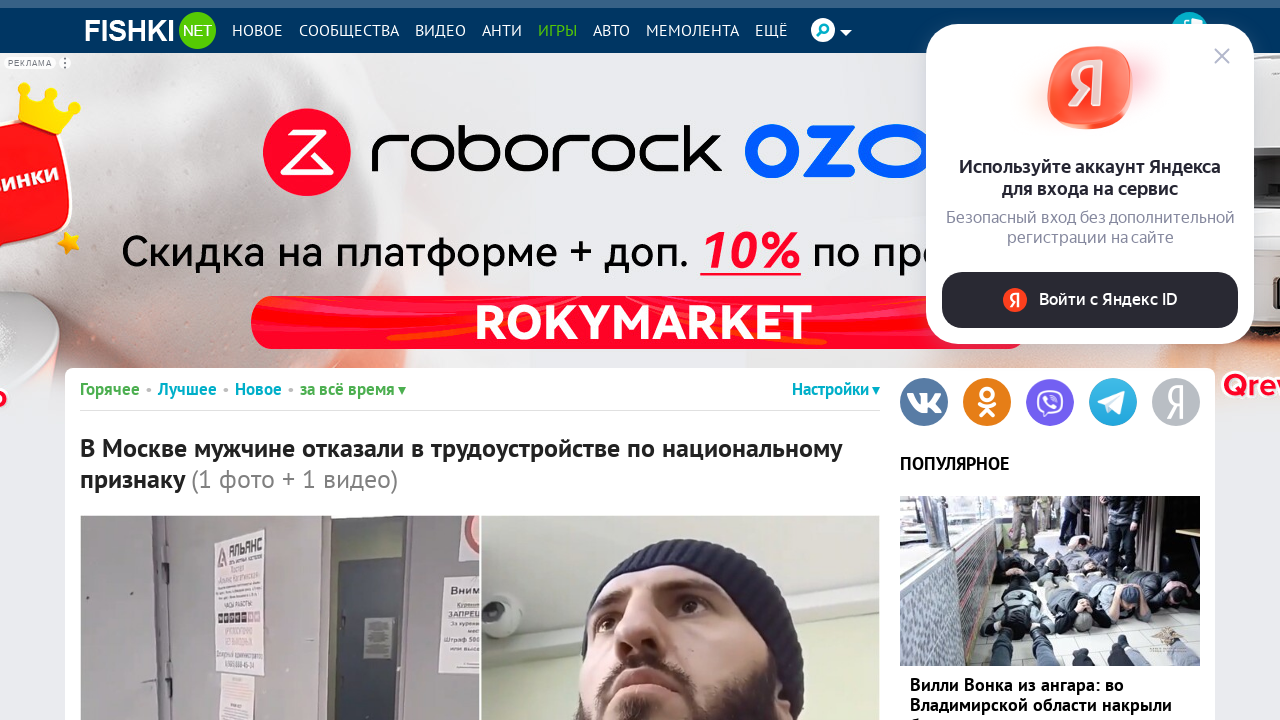

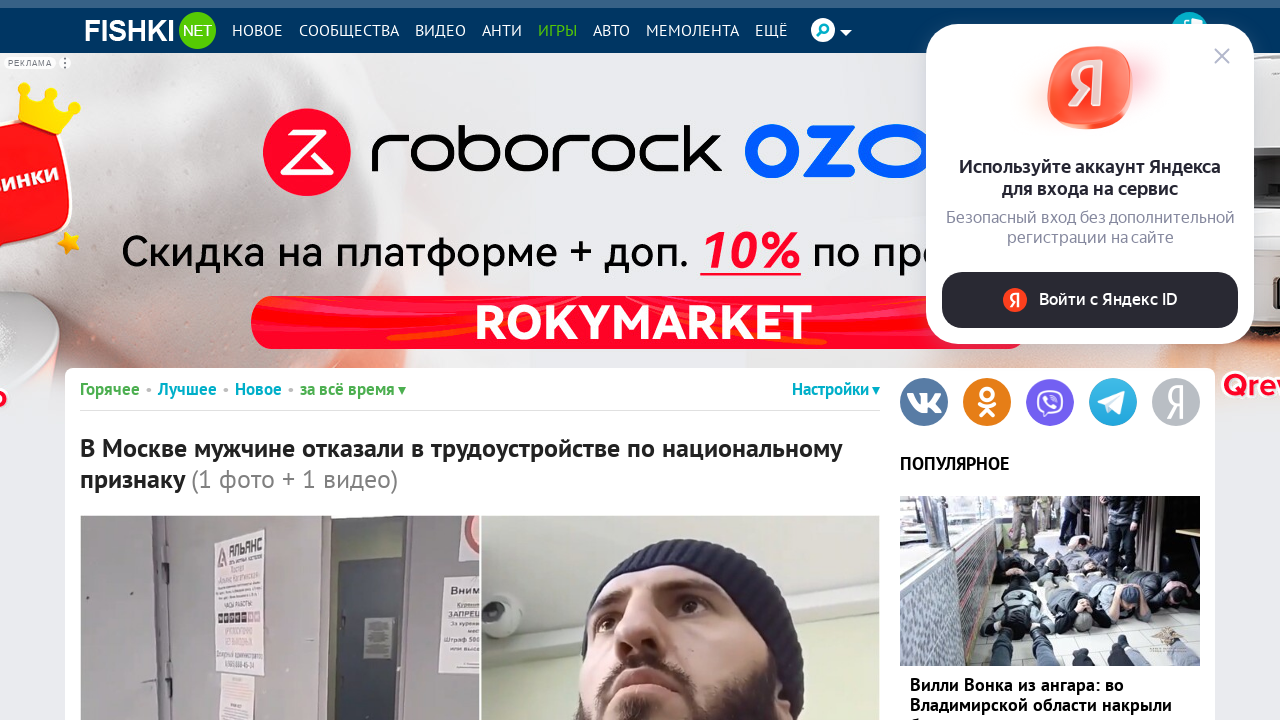